Navigates to Form Authentication page and verifies that the URL is correct

Starting URL: https://the-internet.herokuapp.com/

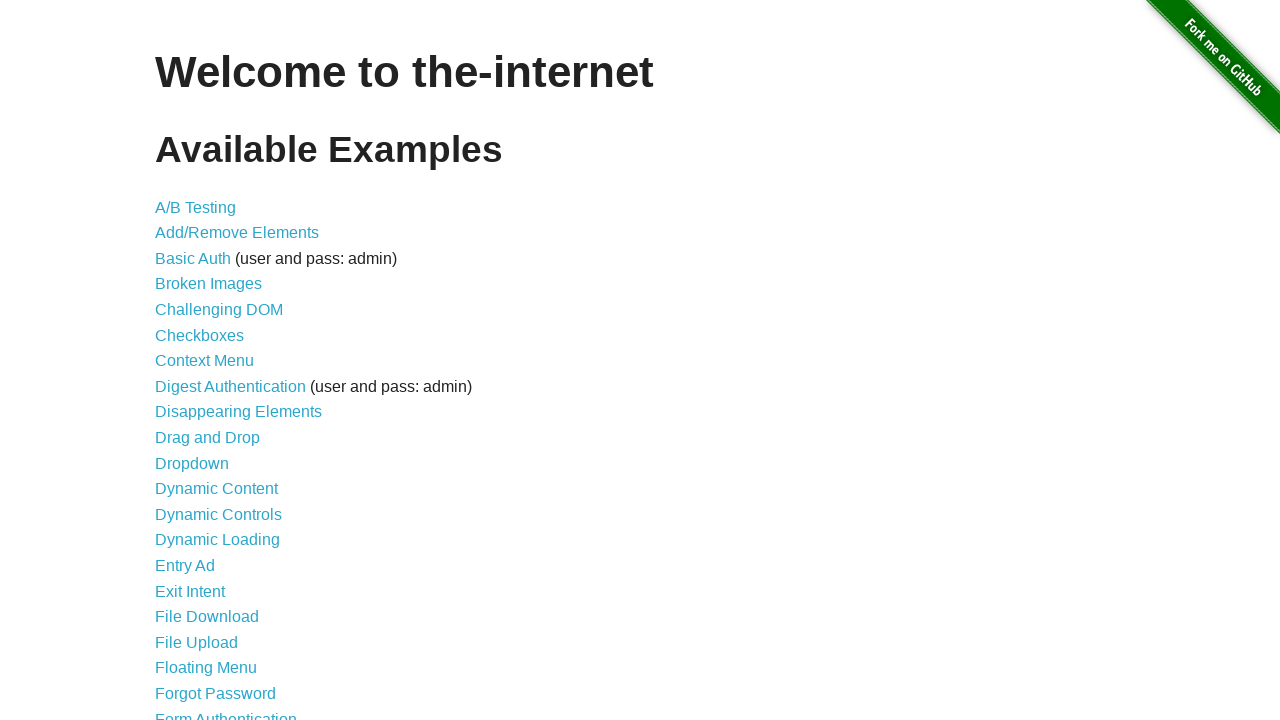

Clicked on Form Authentication link at (226, 712) on text=Form Authentication
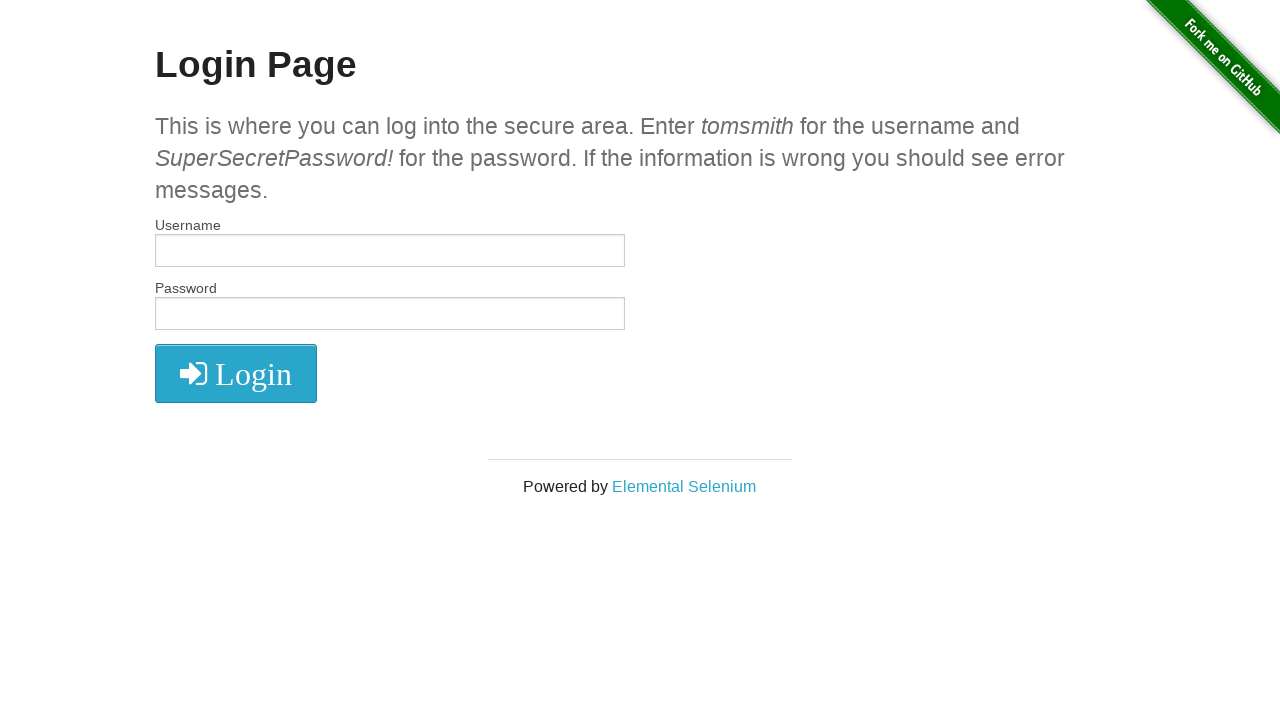

Verified that URL is correct: https://the-internet.herokuapp.com/login
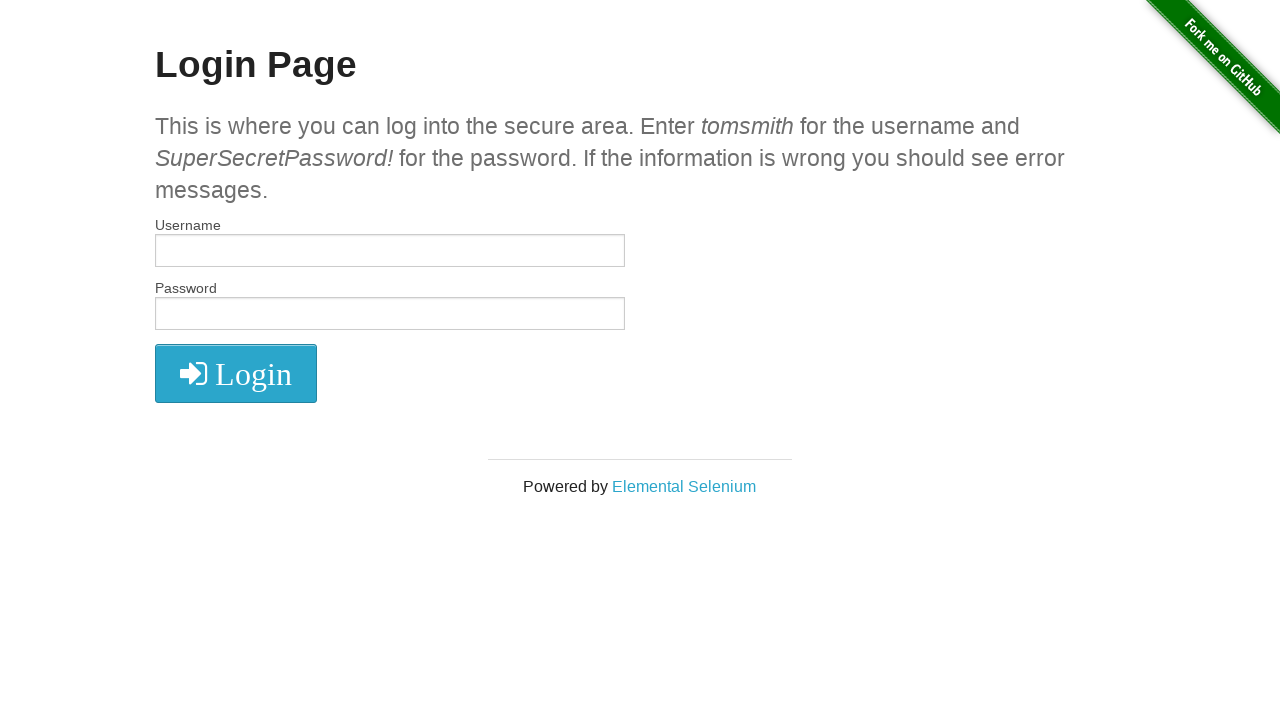

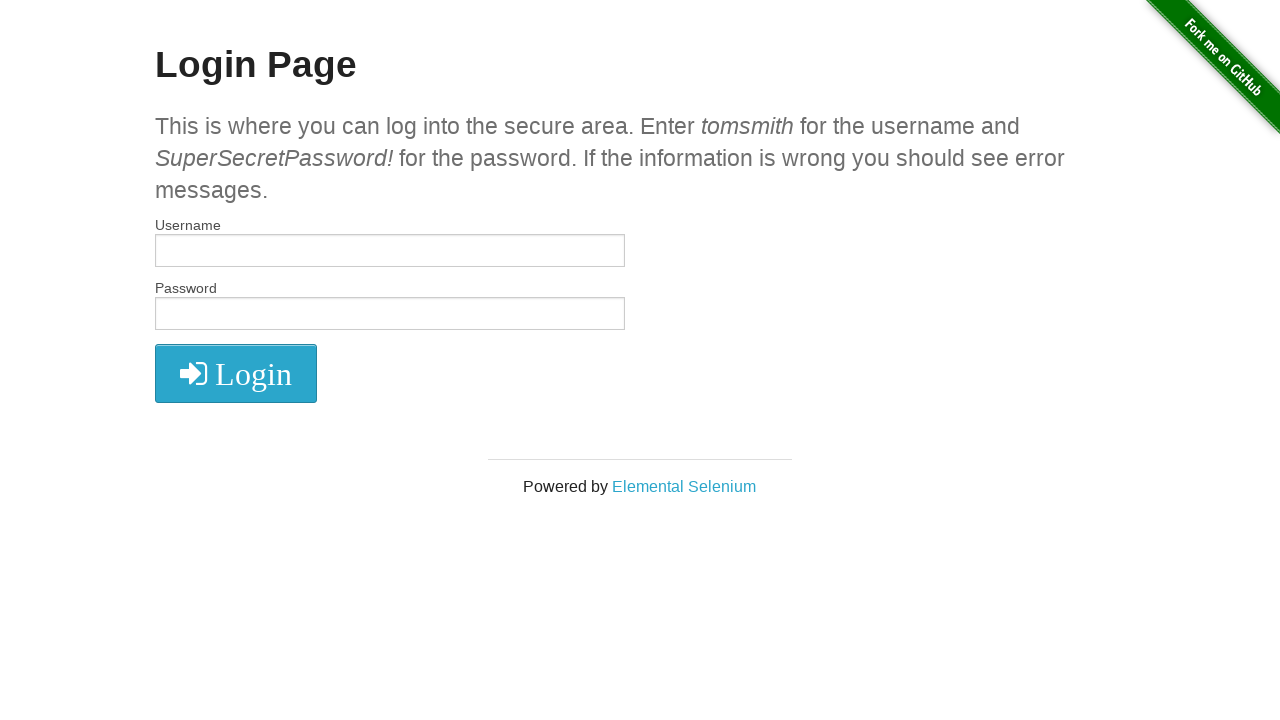